Tests displaying all items using the All filter after using other filters

Starting URL: https://demo.playwright.dev/todomvc

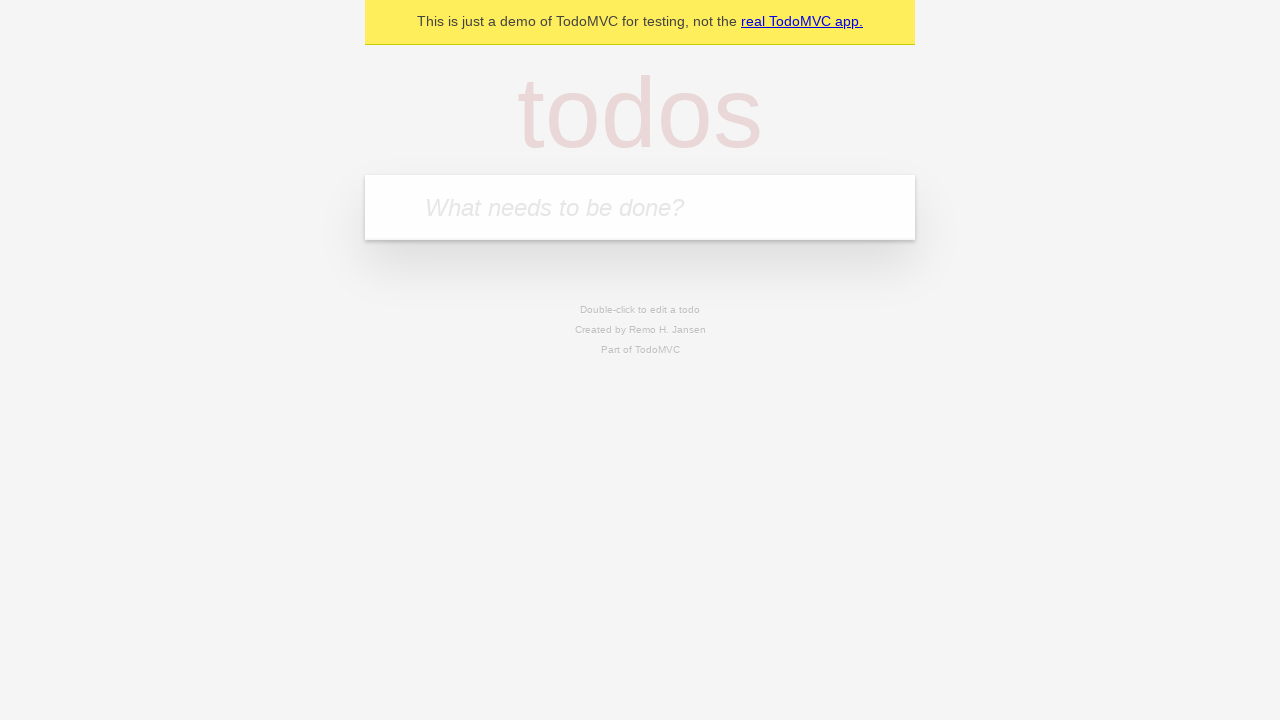

Filled todo input with 'buy some cheese' on internal:attr=[placeholder="What needs to be done?"i]
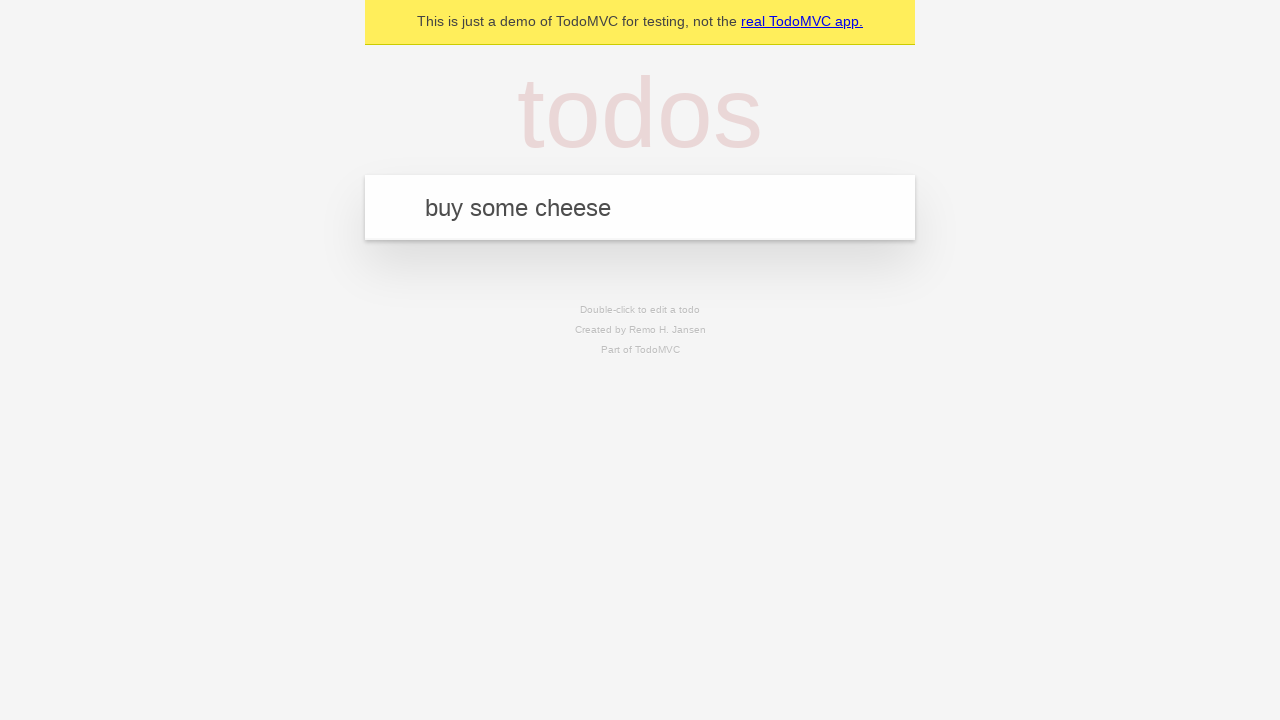

Pressed Enter to create first todo on internal:attr=[placeholder="What needs to be done?"i]
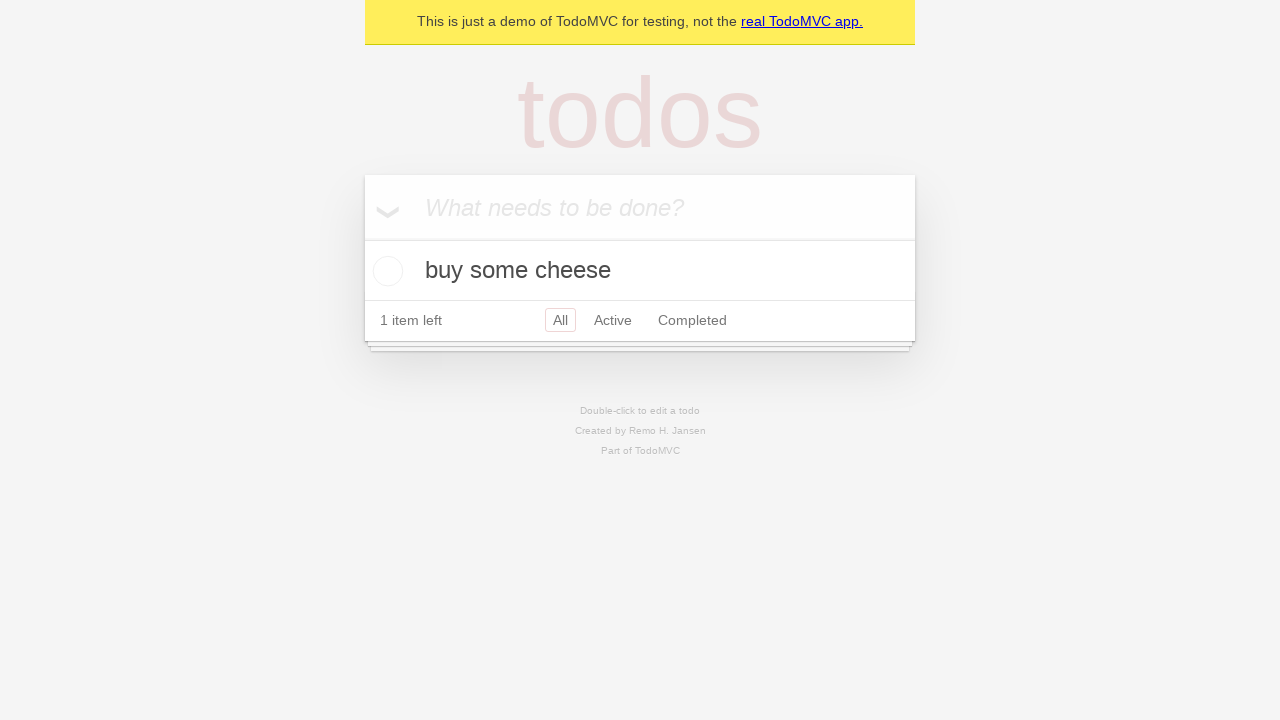

Filled todo input with 'feed the cat' on internal:attr=[placeholder="What needs to be done?"i]
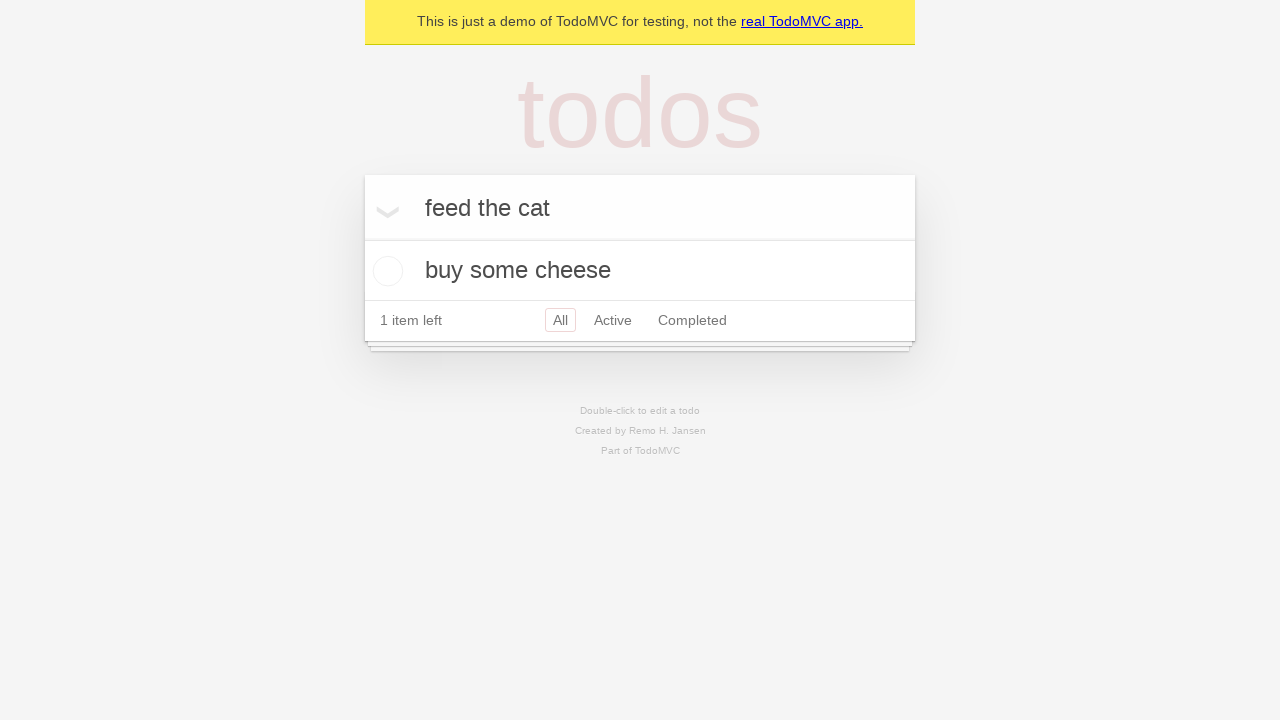

Pressed Enter to create second todo on internal:attr=[placeholder="What needs to be done?"i]
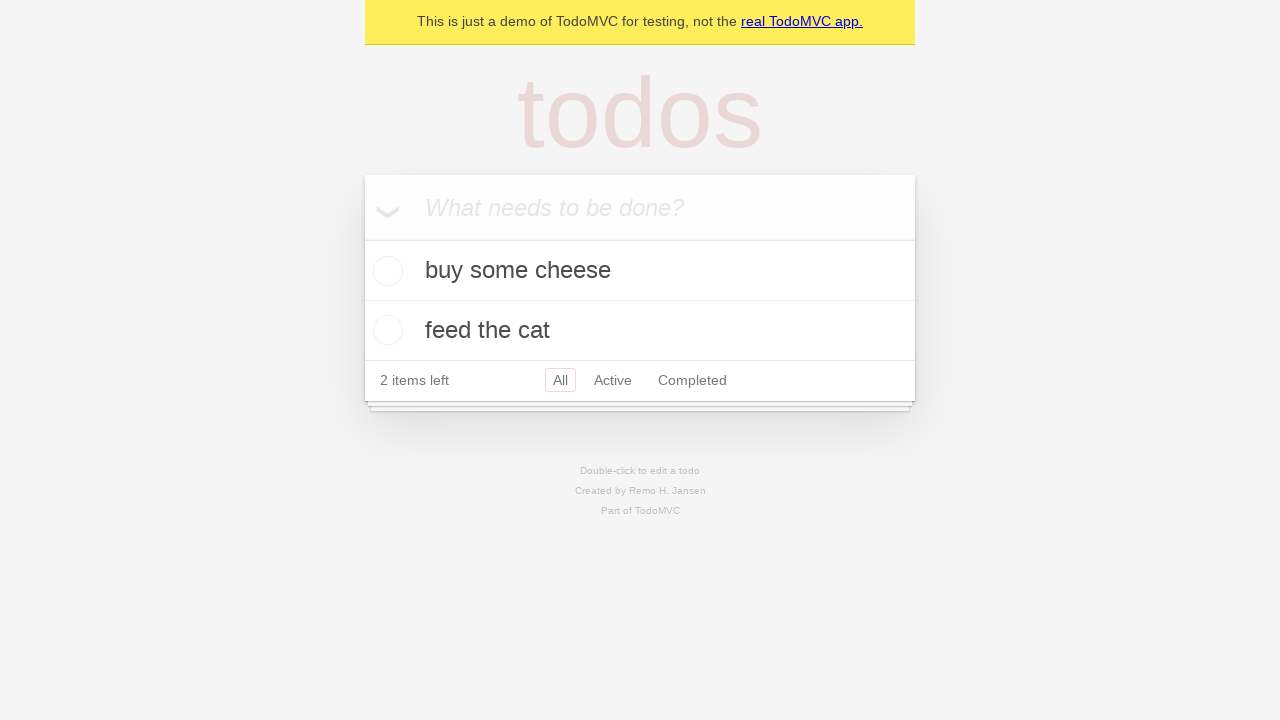

Filled todo input with 'book a doctors appointment' on internal:attr=[placeholder="What needs to be done?"i]
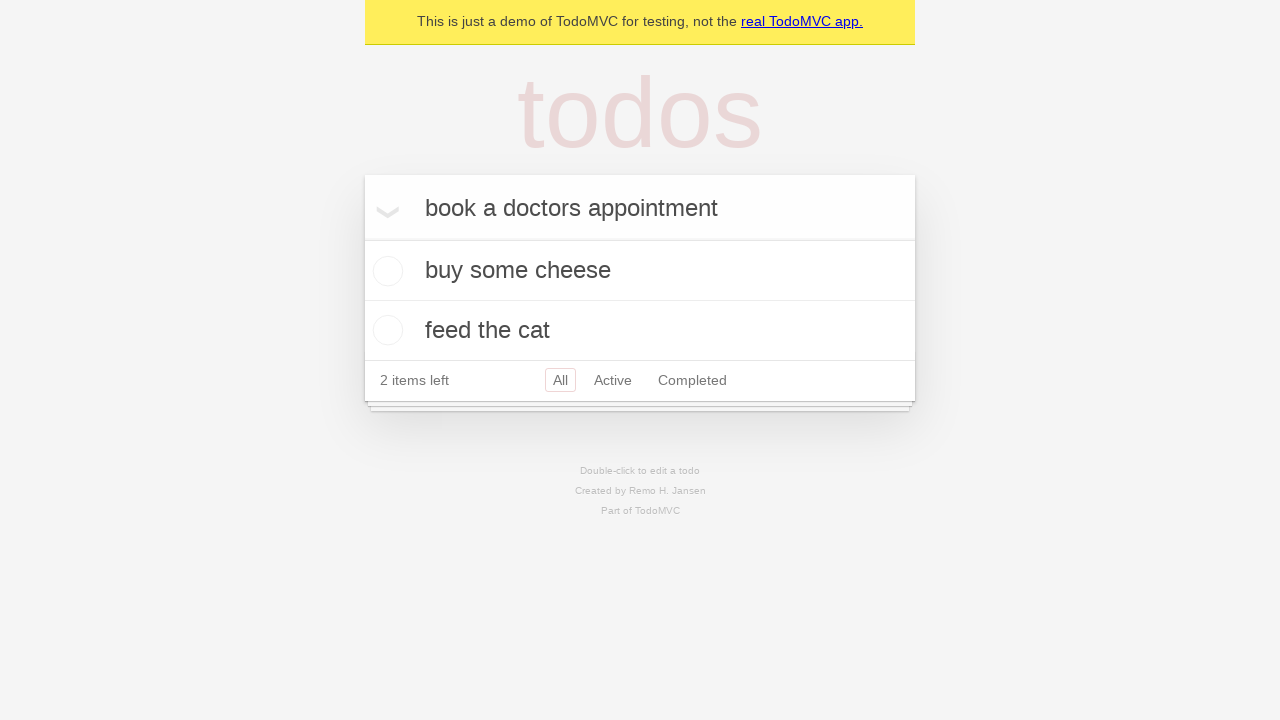

Pressed Enter to create third todo on internal:attr=[placeholder="What needs to be done?"i]
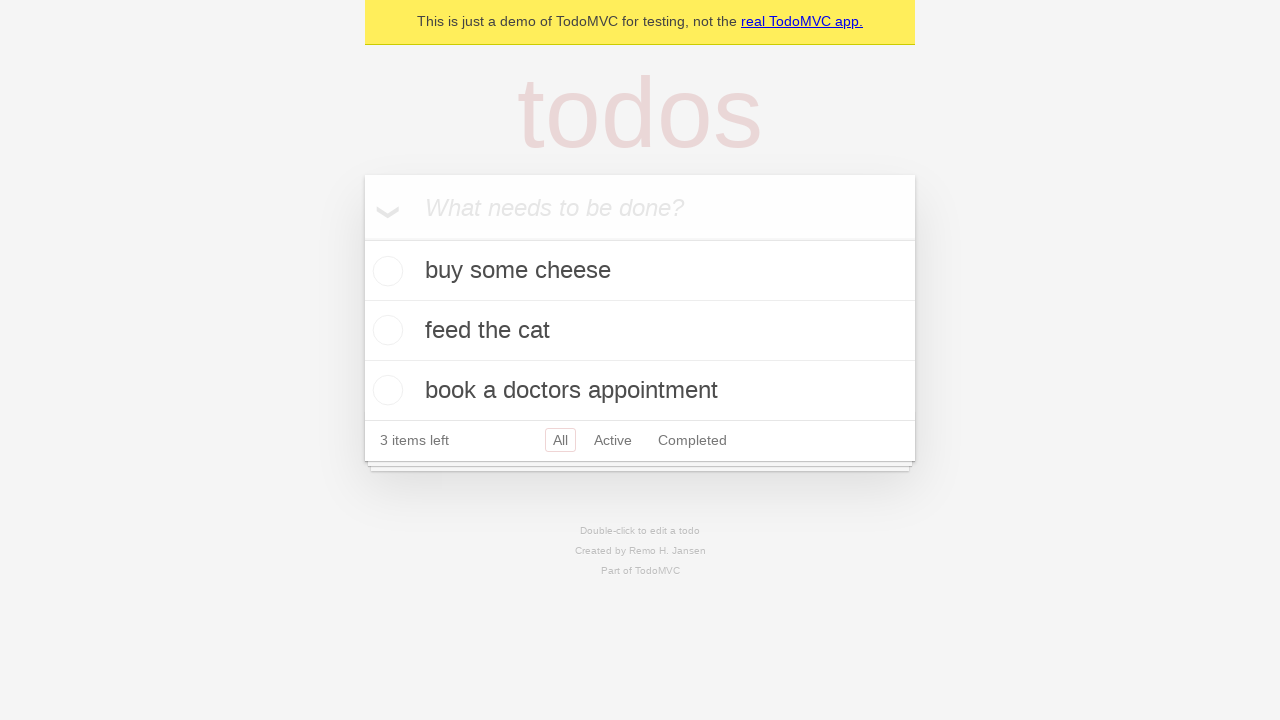

Checked second todo item to mark as completed at (385, 330) on .todo-list li .toggle >> nth=1
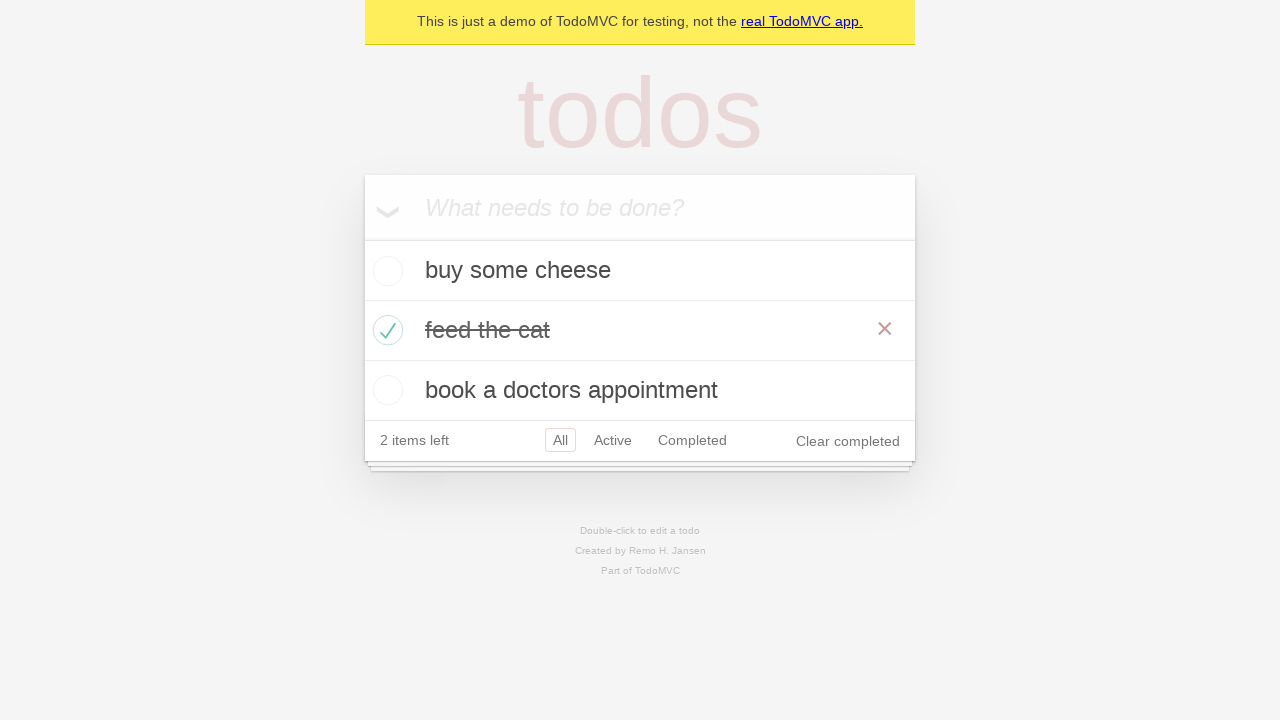

Clicked Active filter to show only active todos at (613, 440) on internal:role=link[name="Active"i]
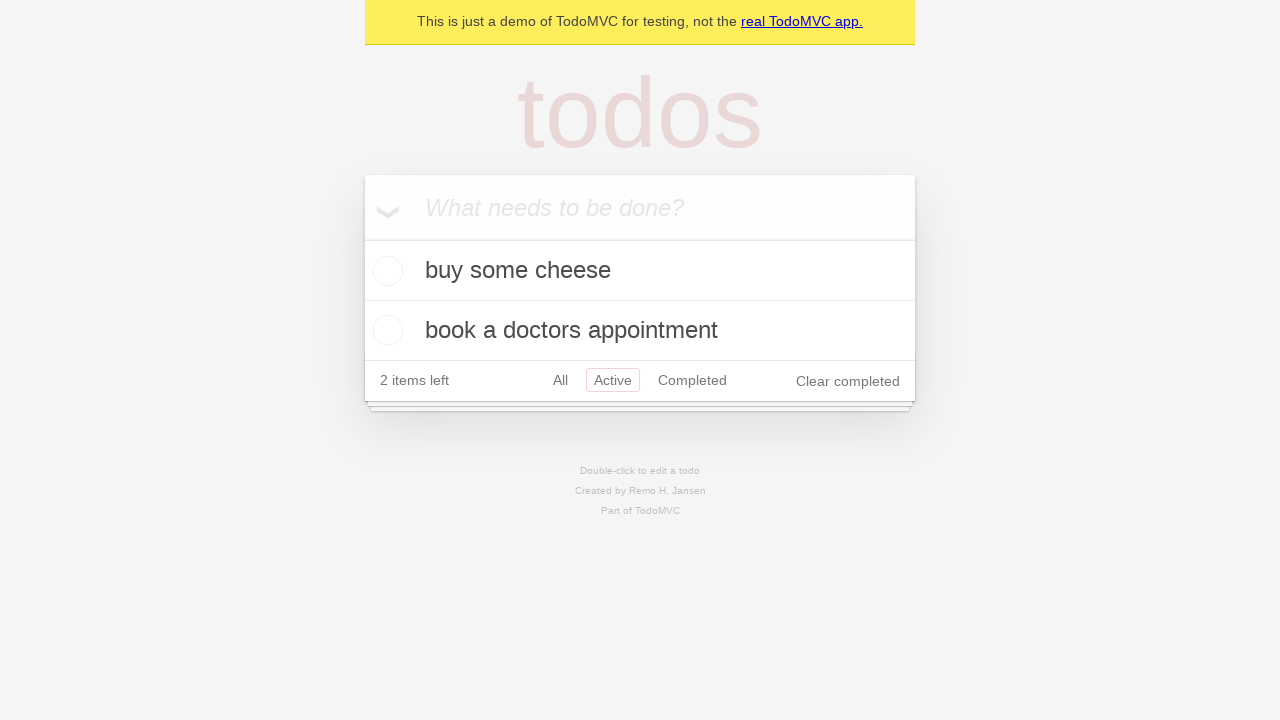

Clicked Completed filter to show only completed todos at (692, 380) on internal:role=link[name="Completed"i]
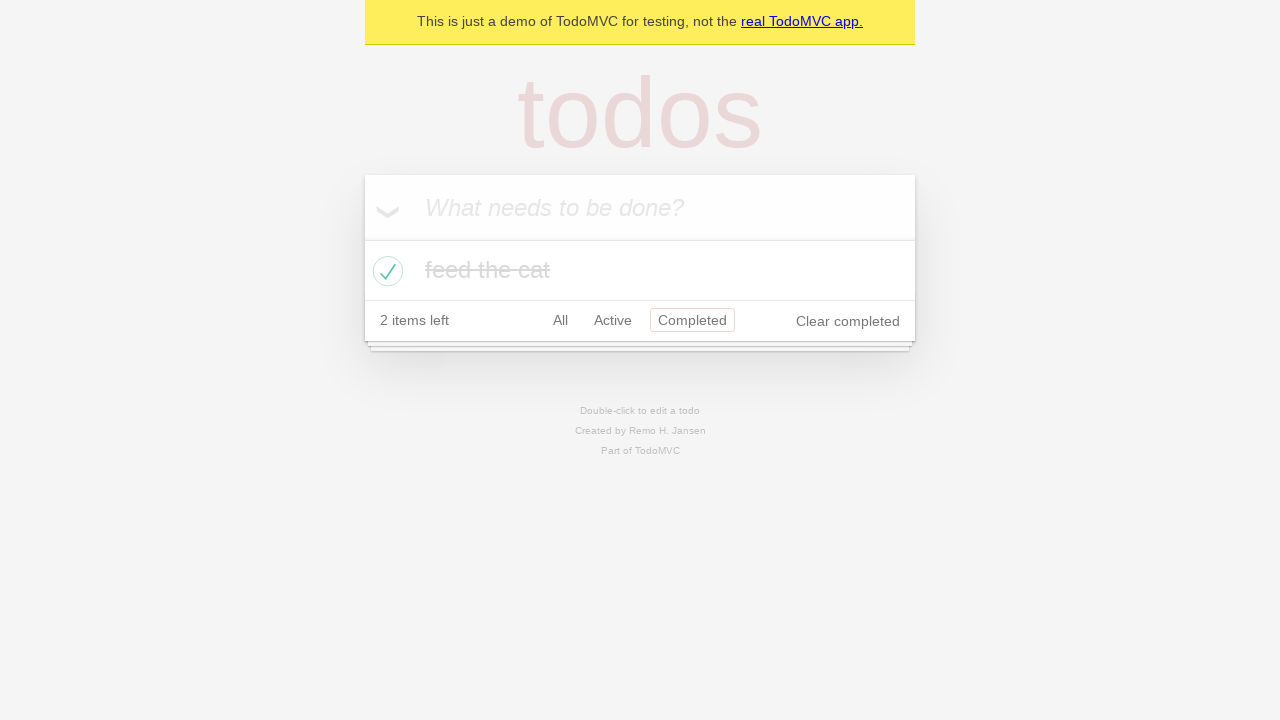

Clicked All filter to display all todos at (560, 320) on internal:role=link[name="All"i]
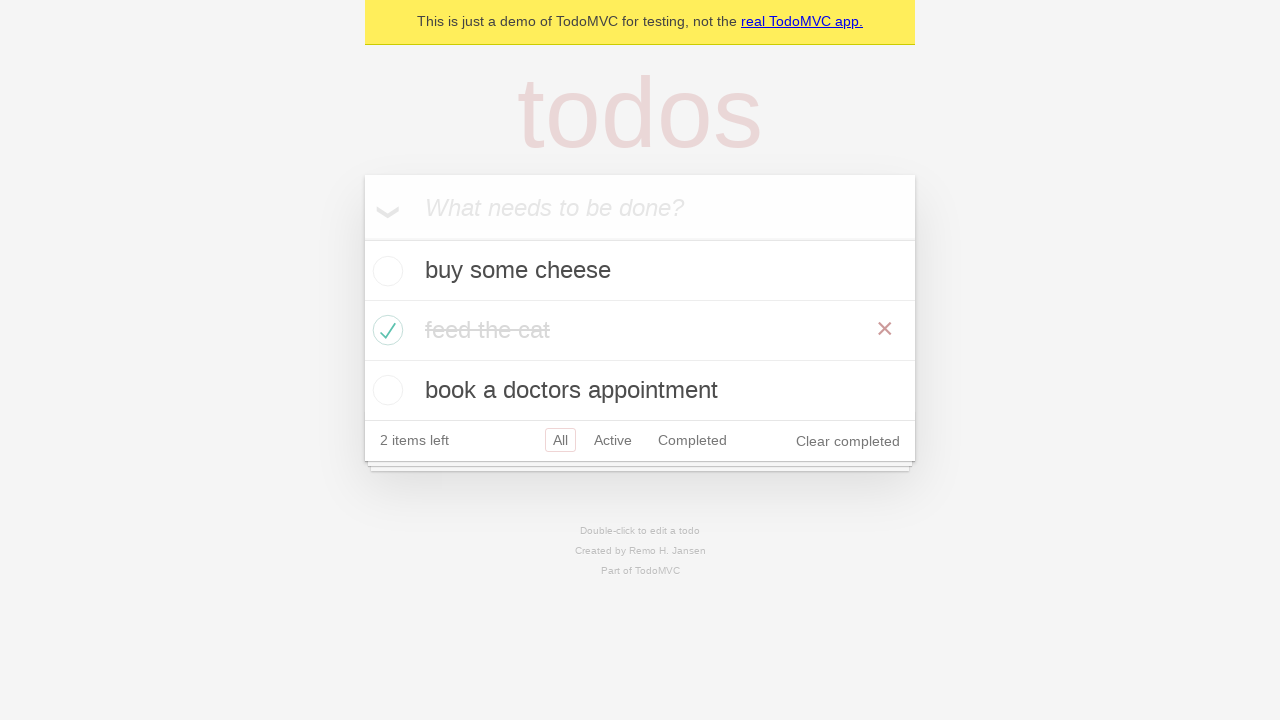

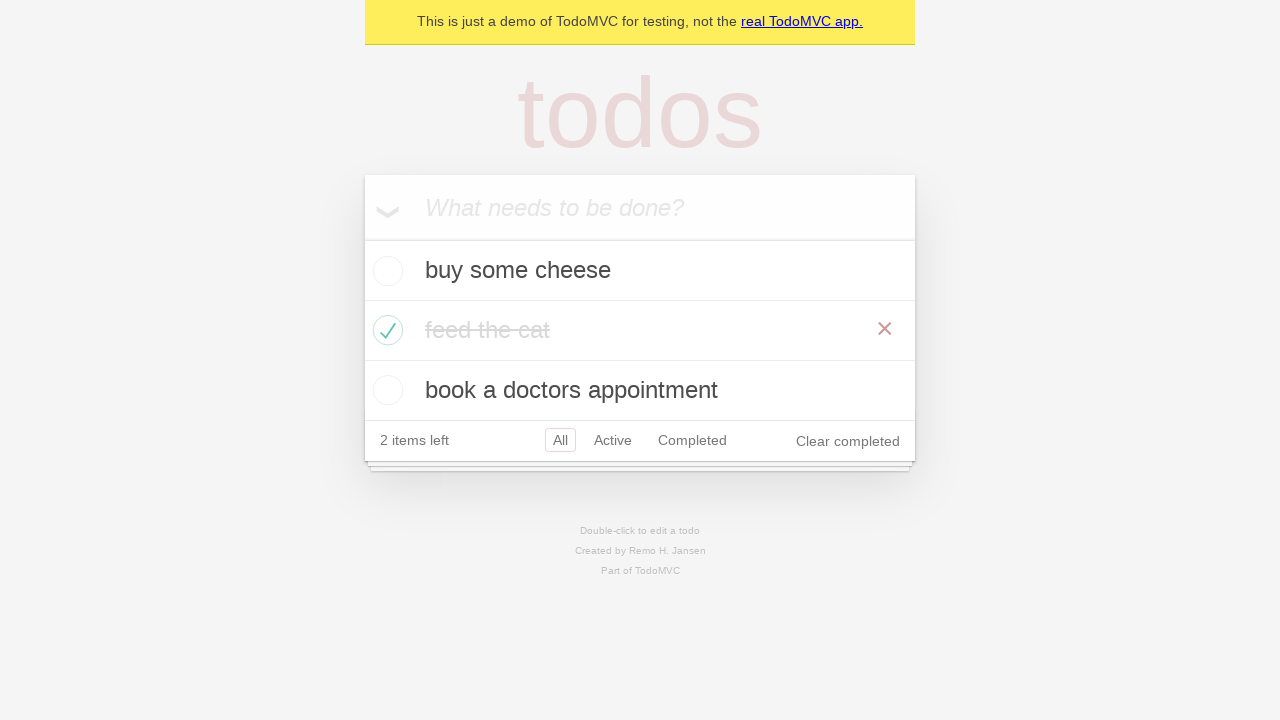